Tests page scrolling functionality by pressing Page Down key multiple times to scroll down the Selenium website

Starting URL: https://www.selenium.dev/

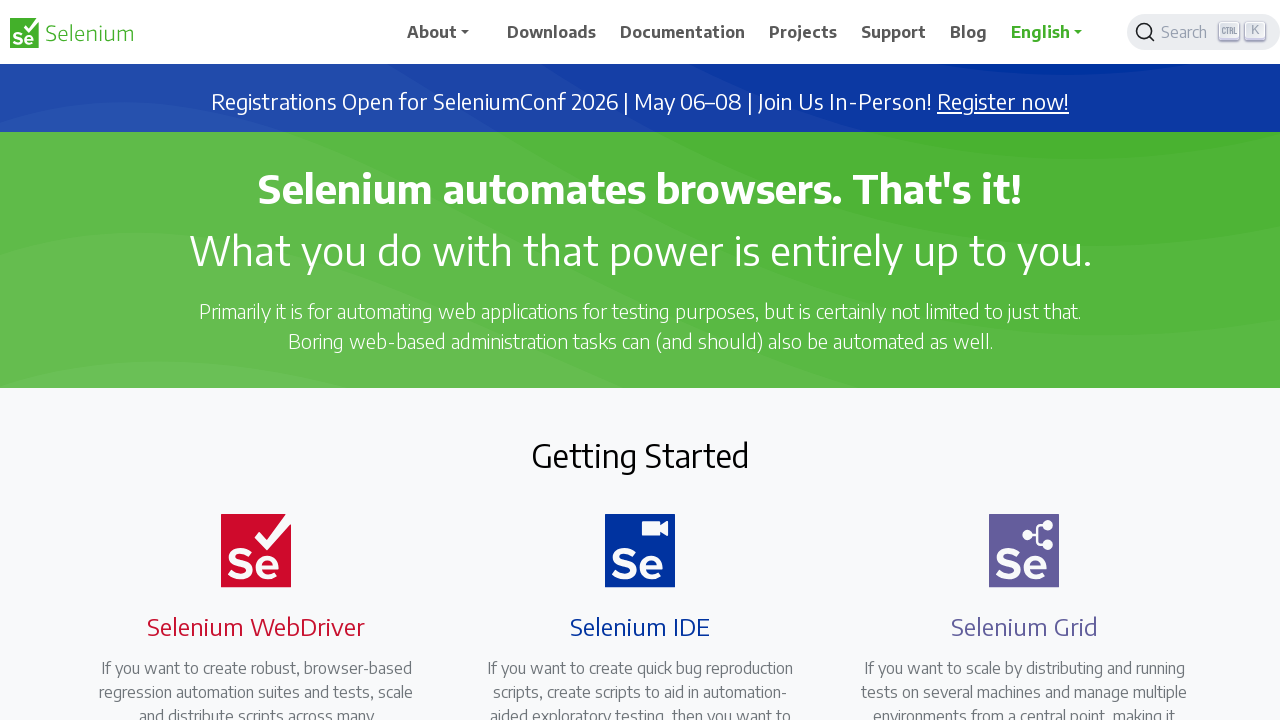

Pressed Page Down key to scroll down the Selenium website
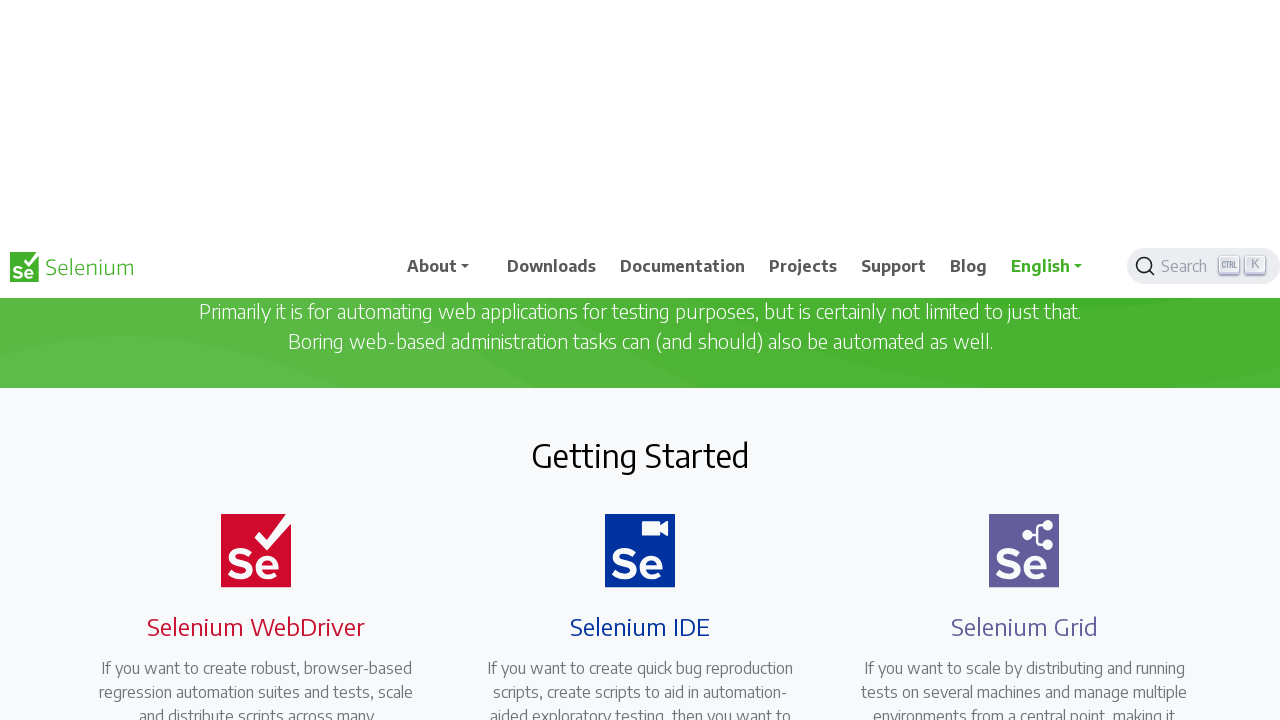

Pressed Page Down key again to continue scrolling
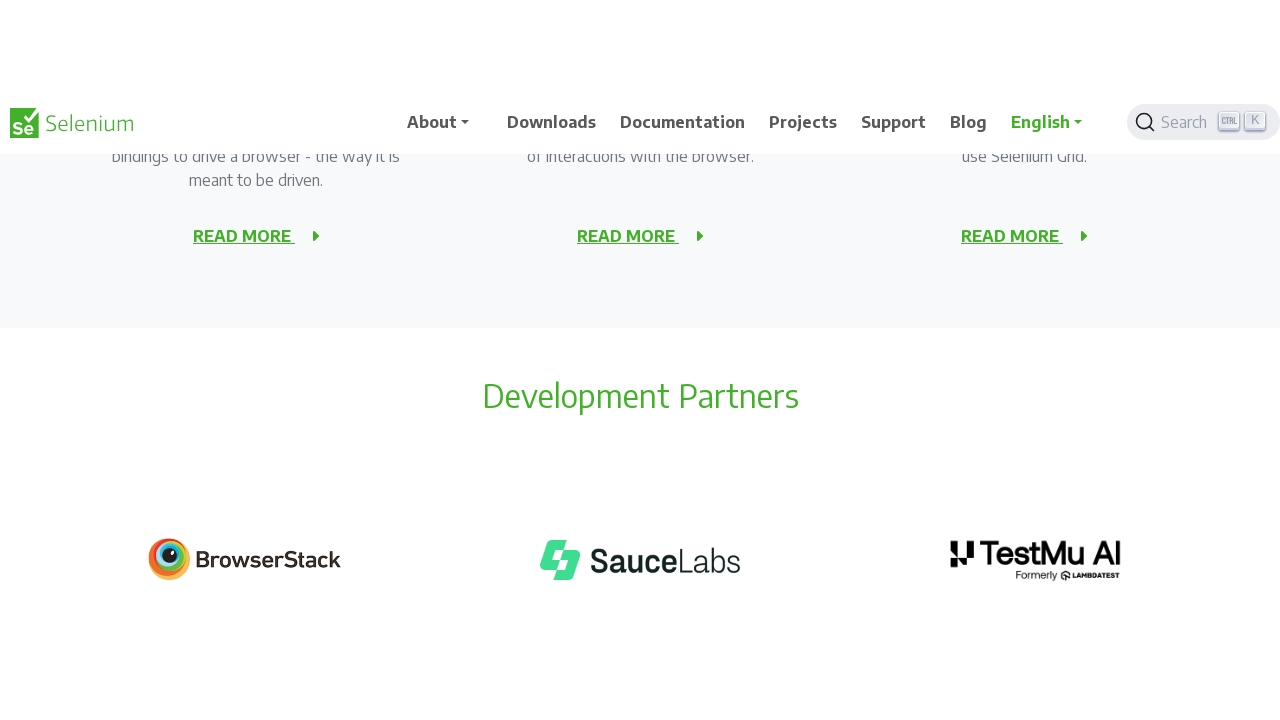

Pressed Page Down key a third time to scroll further down
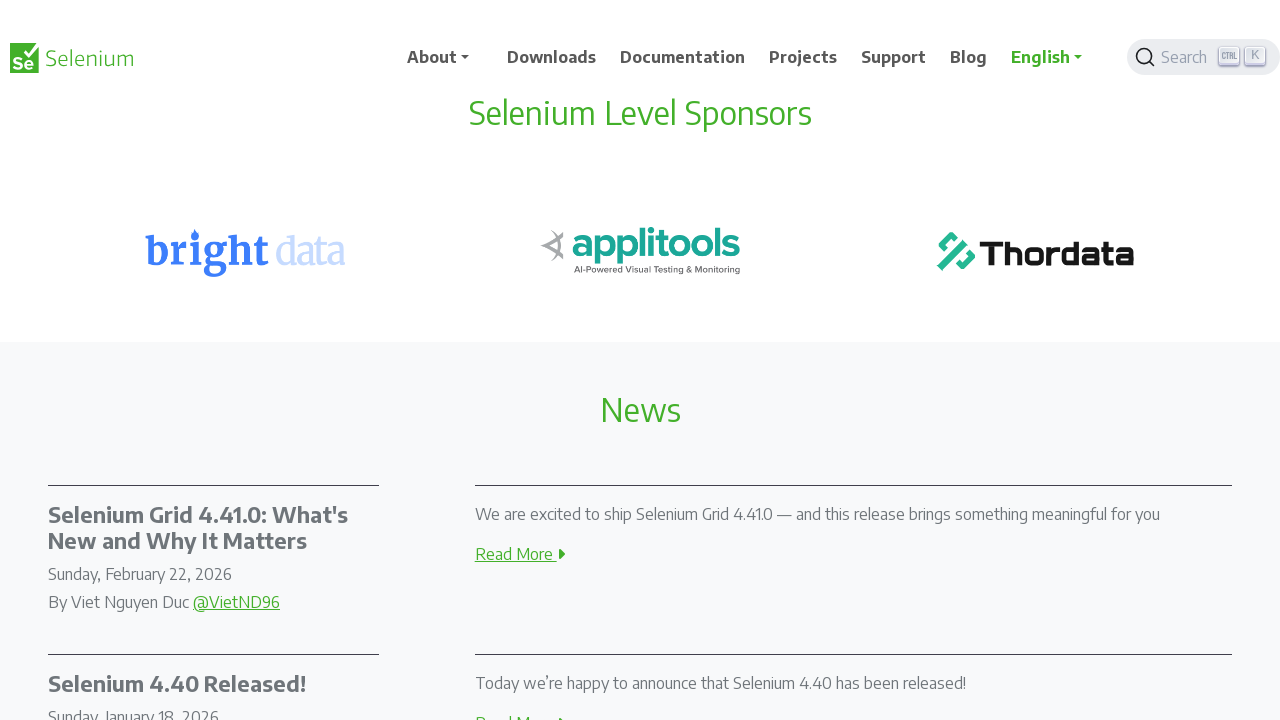

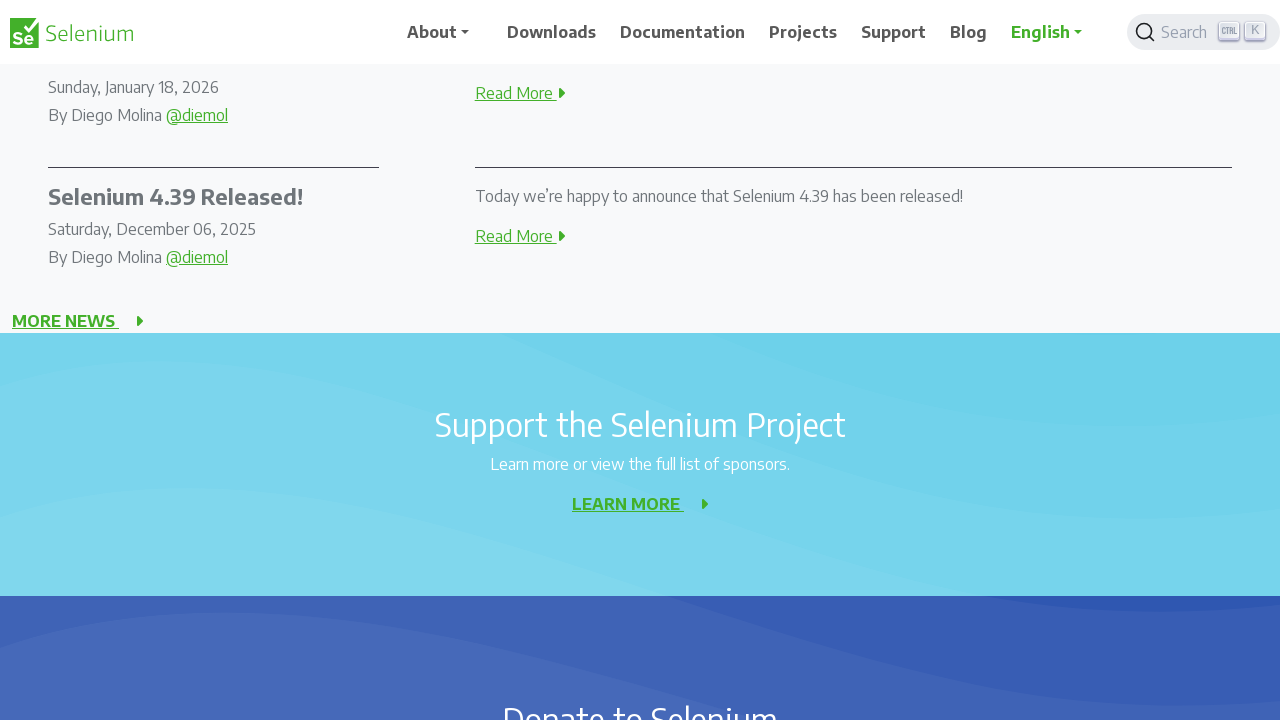